Tests a wait scenario by clicking a verify button and checking for a success message

Starting URL: http://suninjuly.github.io/wait1.html

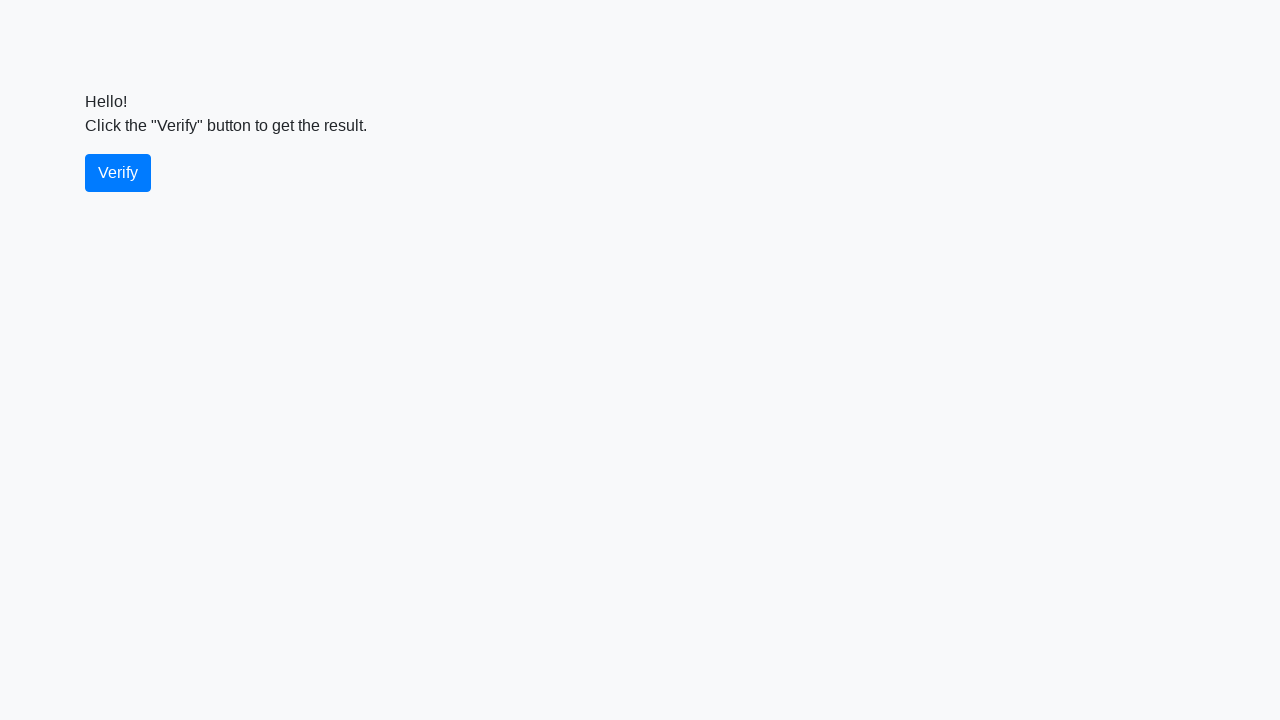

Clicked the verify button at (118, 173) on #verify
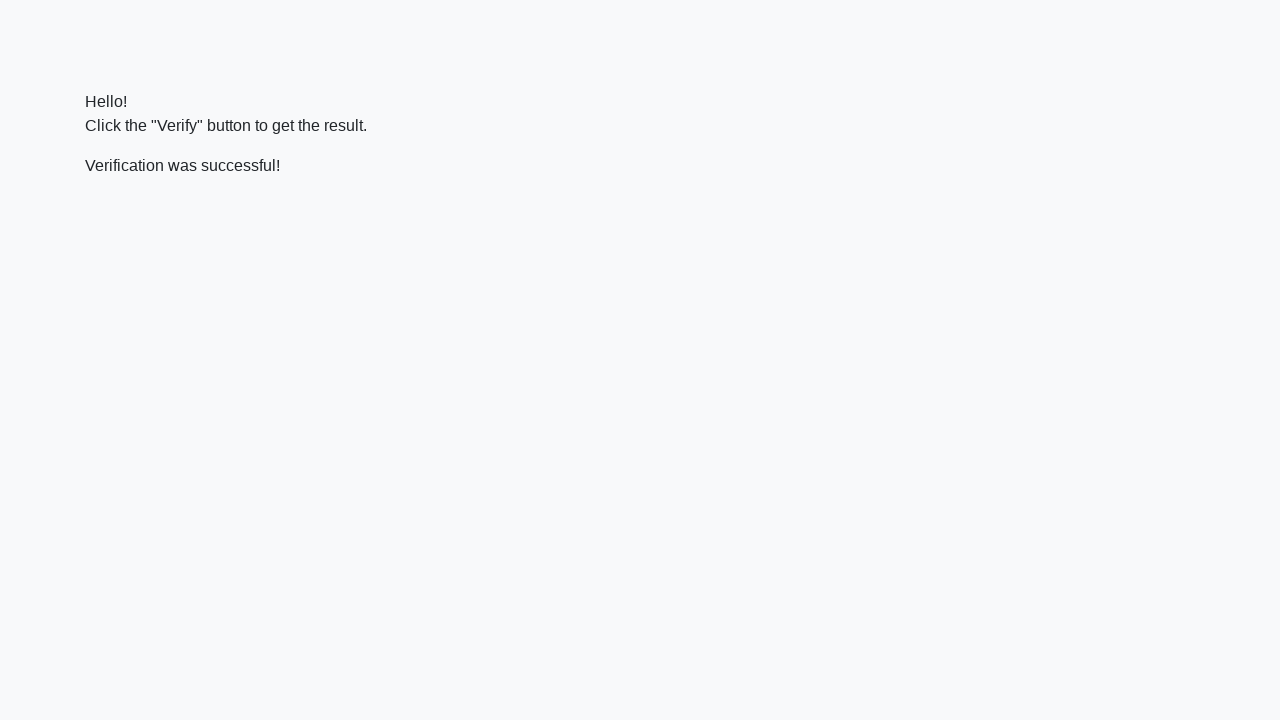

Located the verify message element
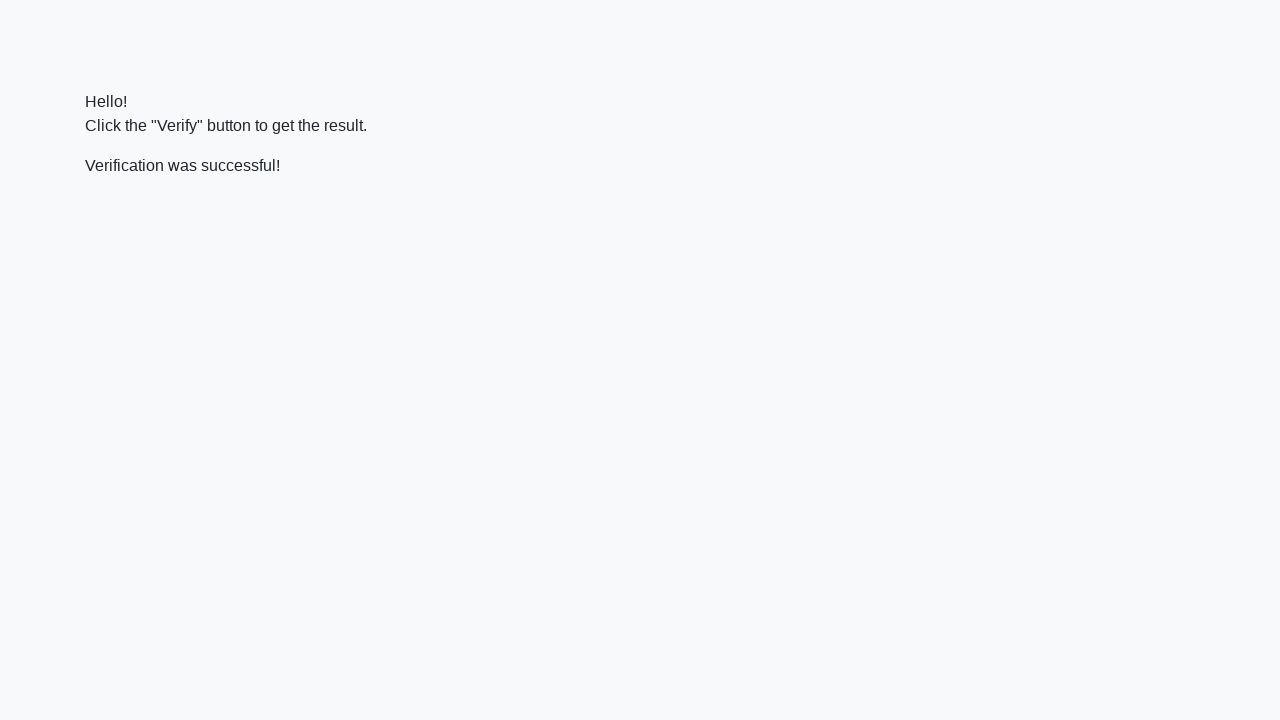

Waited for verify message to appear
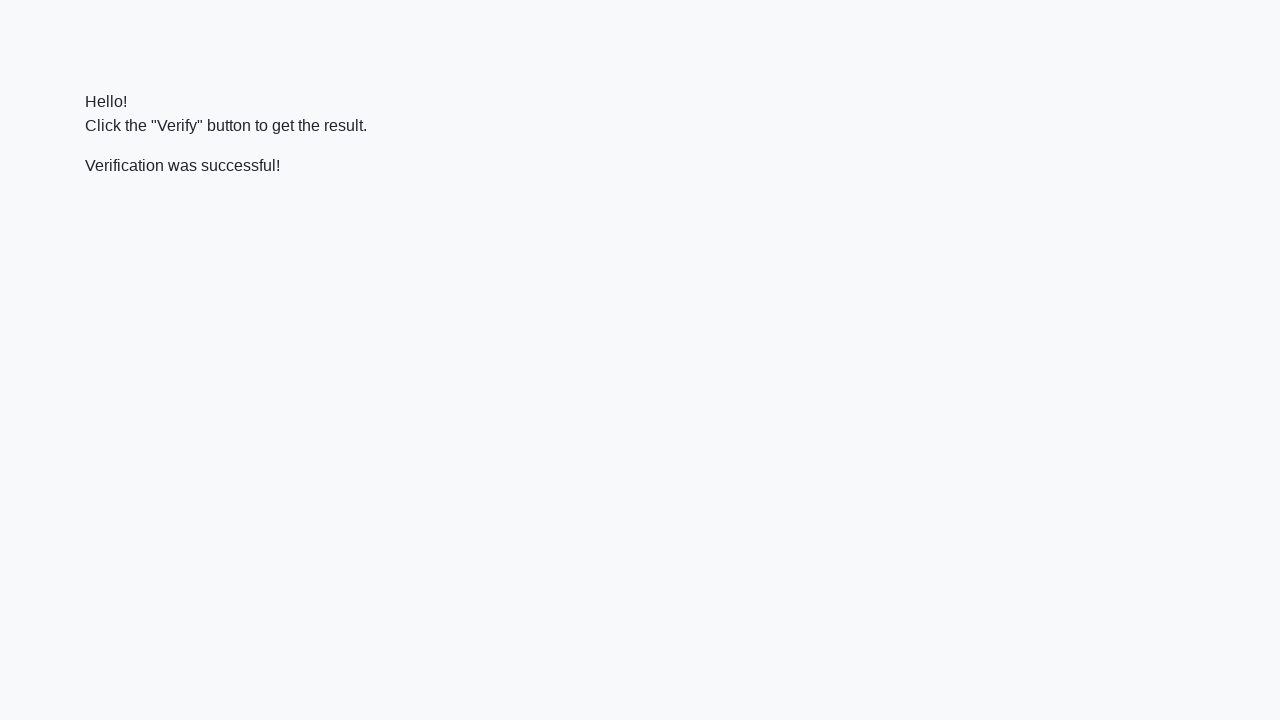

Verified that success message contains 'successful'
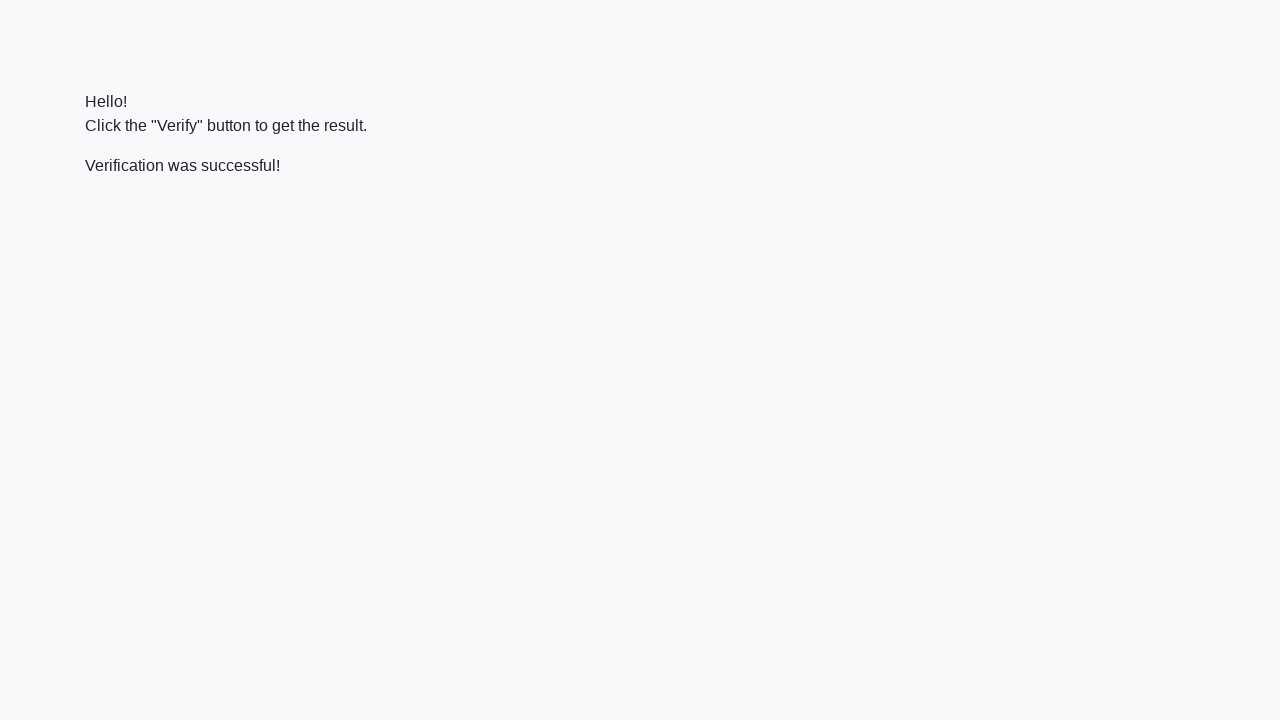

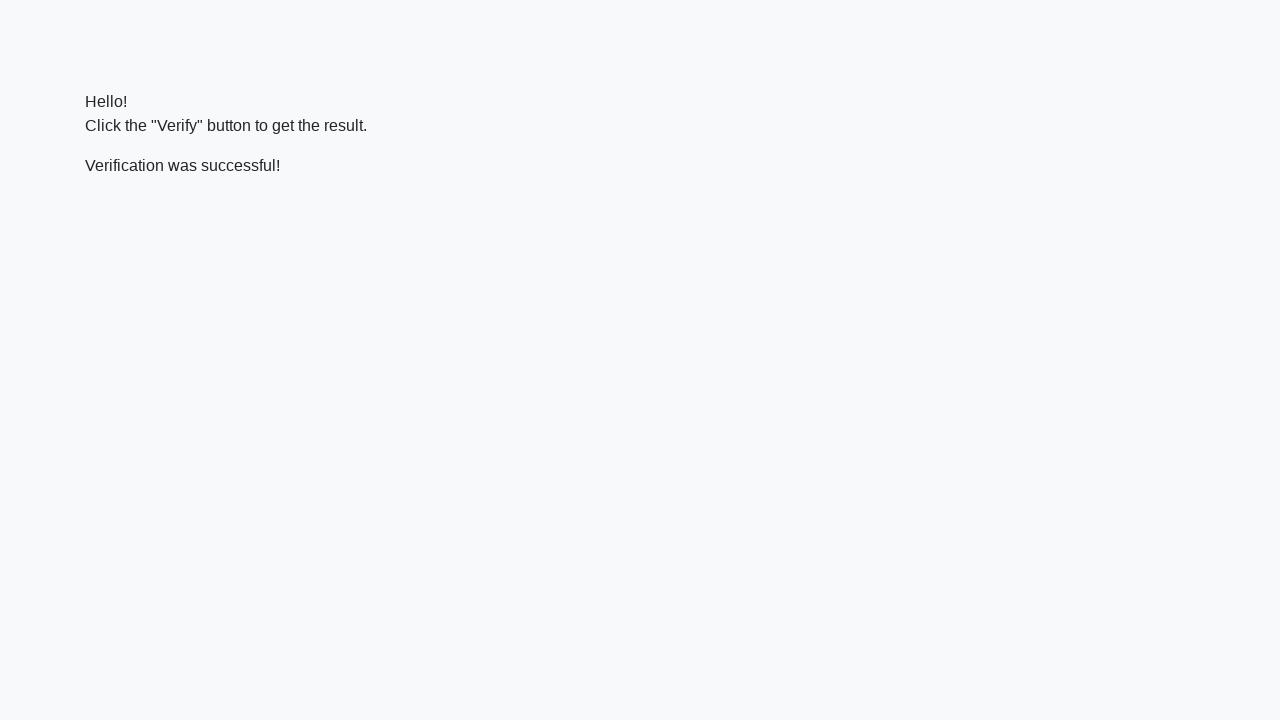